Navigates to a page, clicks on a link with a specific calculated text value, then fills out a form with personal information and submits it

Starting URL: http://suninjuly.github.io/find_link_text

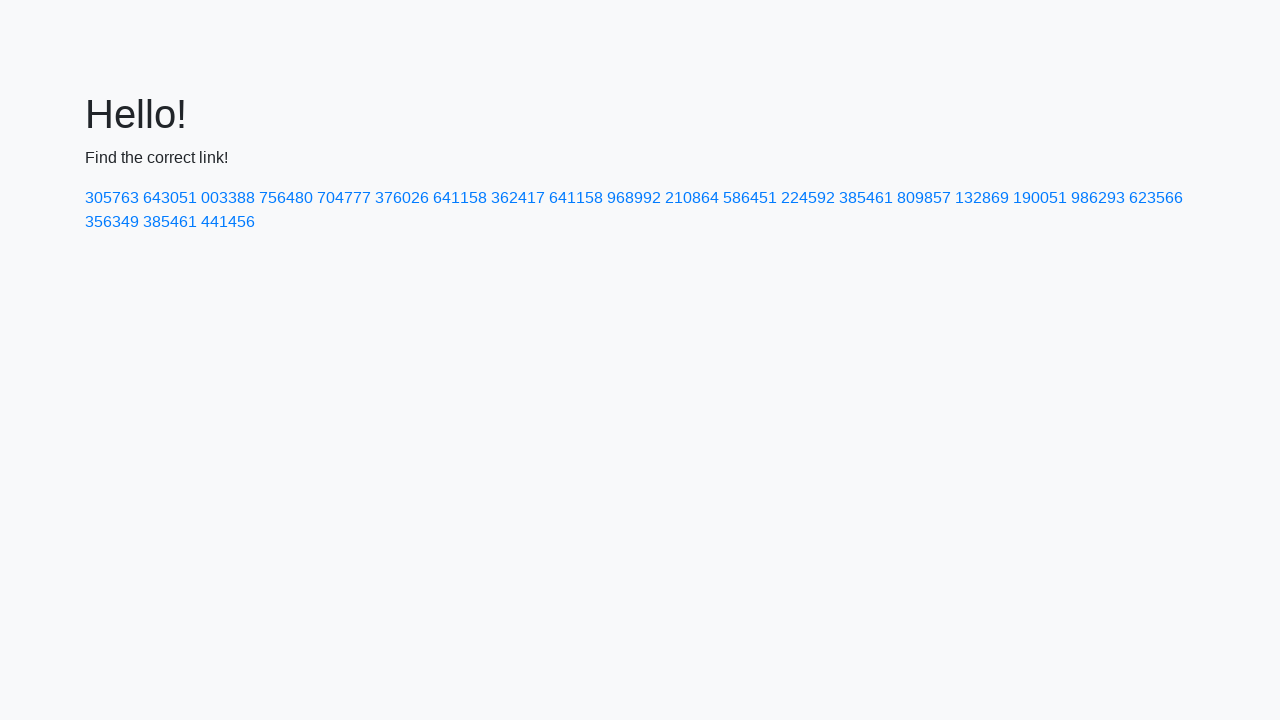

Clicked on link with calculated text value: 224592 at (808, 198) on text=224592
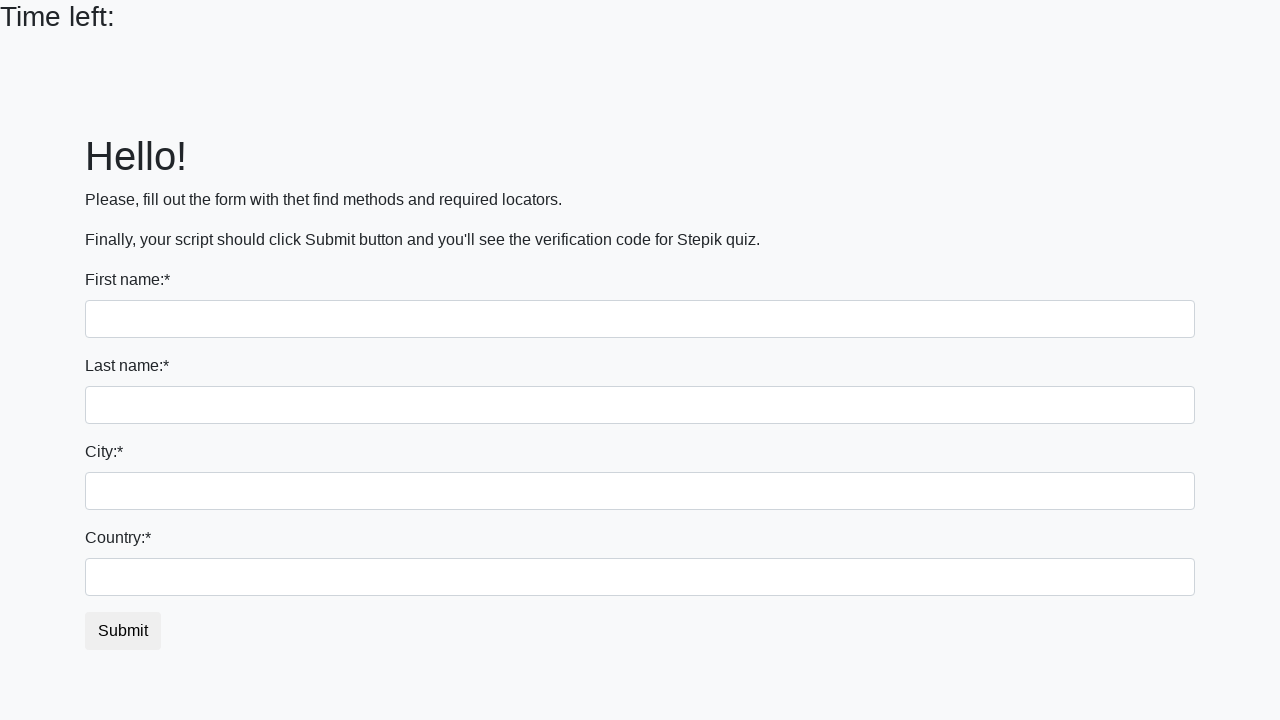

Filled first name field with 'John' on input >> nth=0
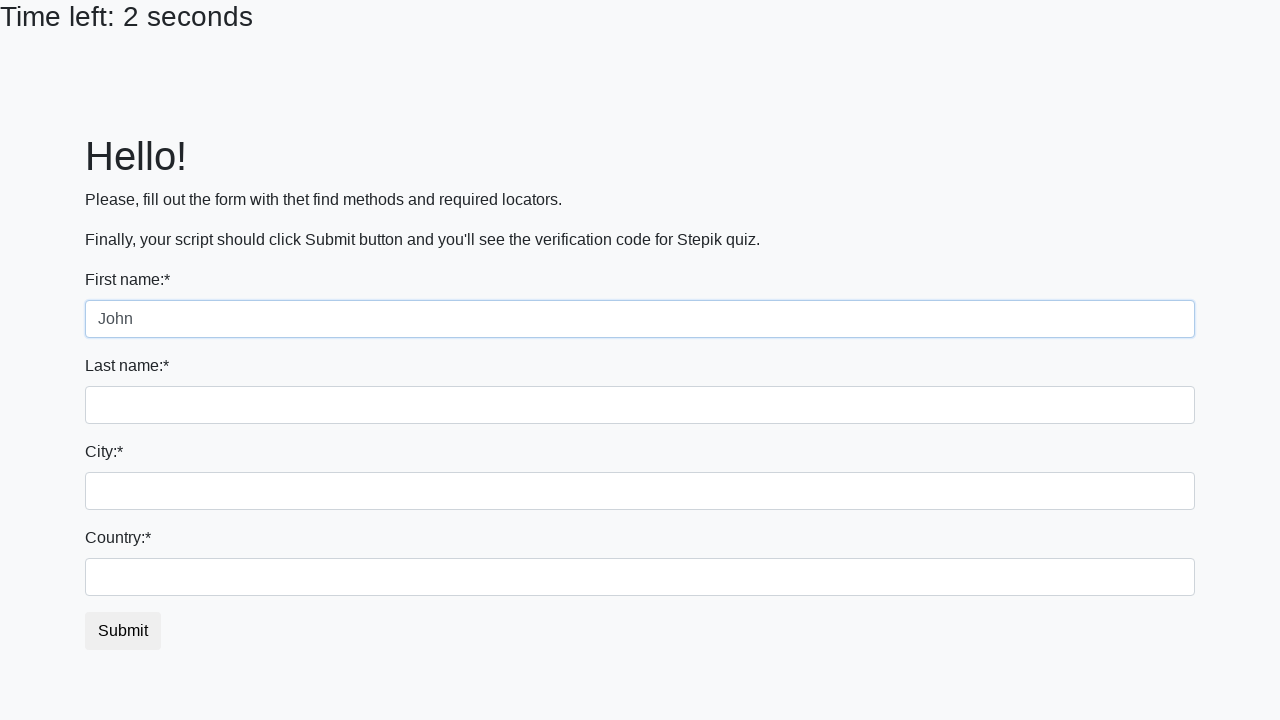

Filled last name field with 'Smith' on input >> nth=1
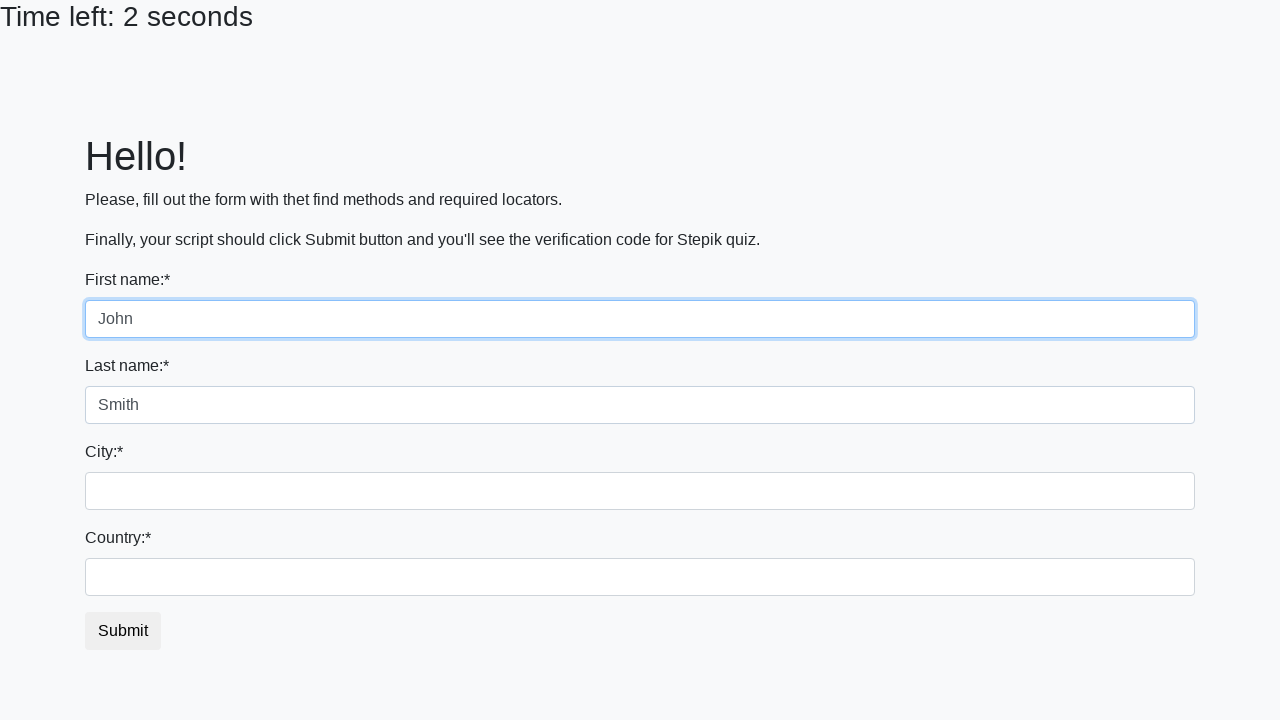

Filled city field with 'New York' on input >> nth=2
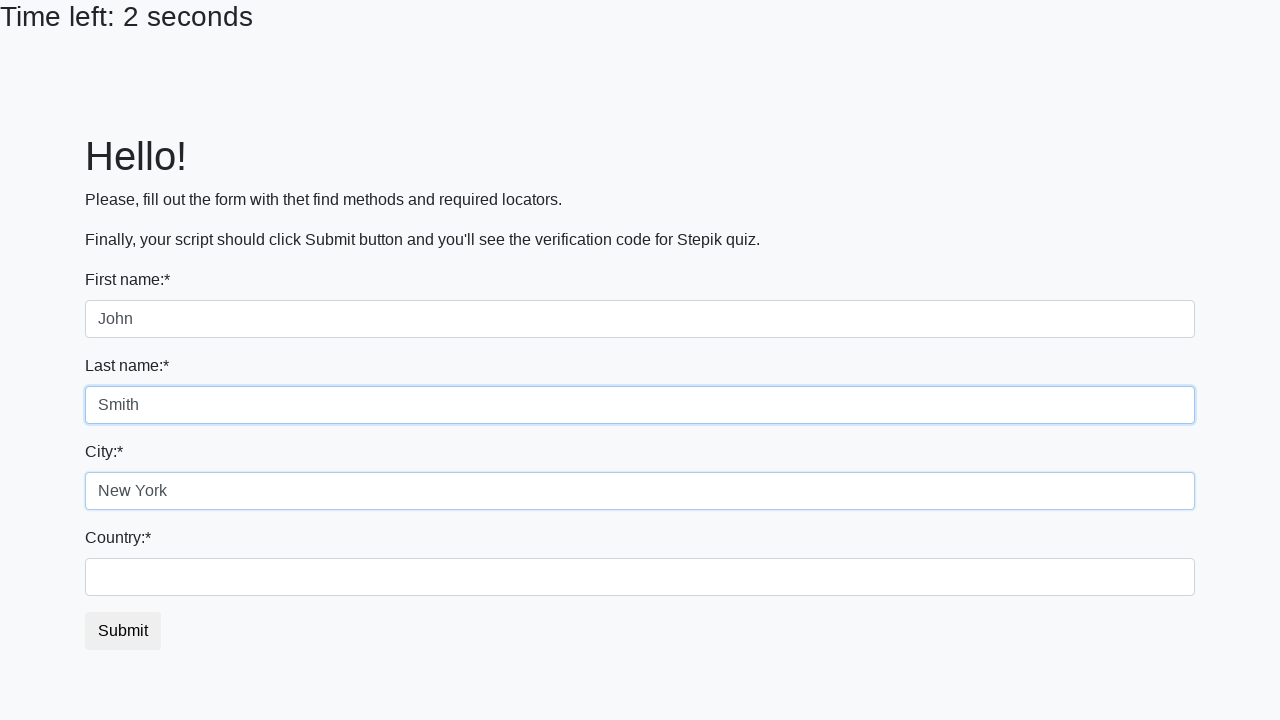

Filled country field with 'USA' on input >> nth=3
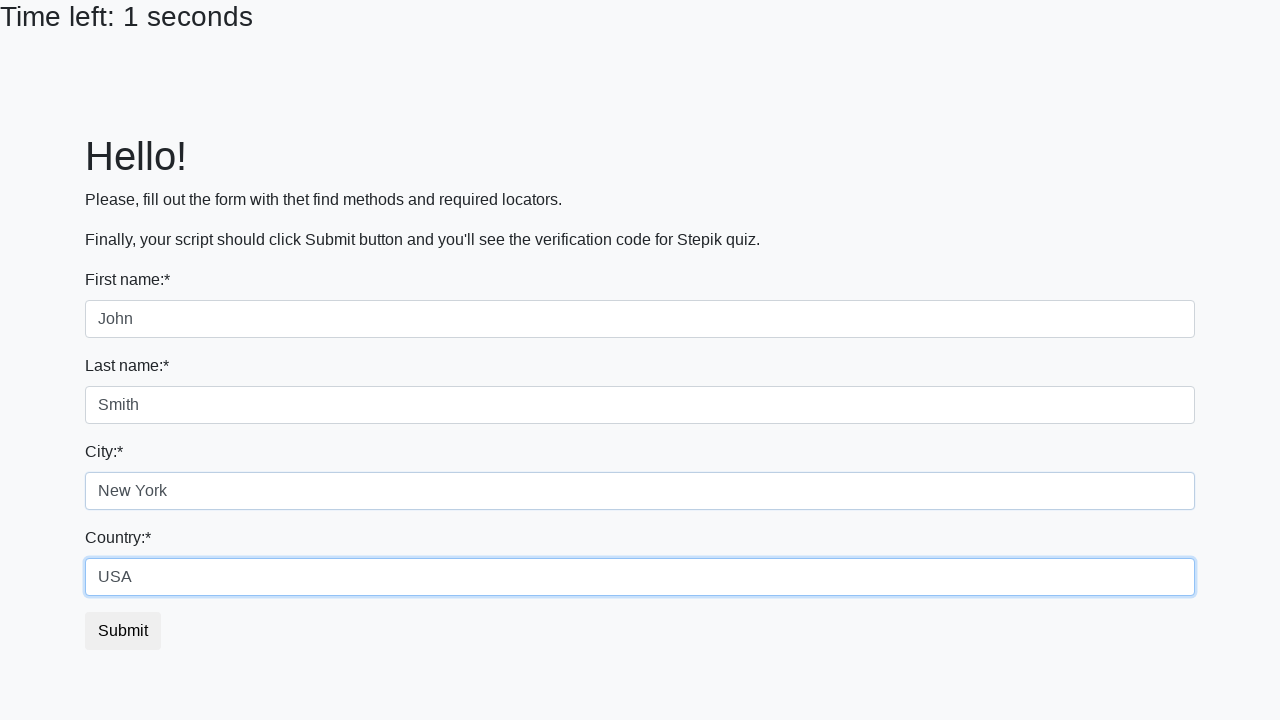

Clicked form submit button at (123, 631) on button.btn
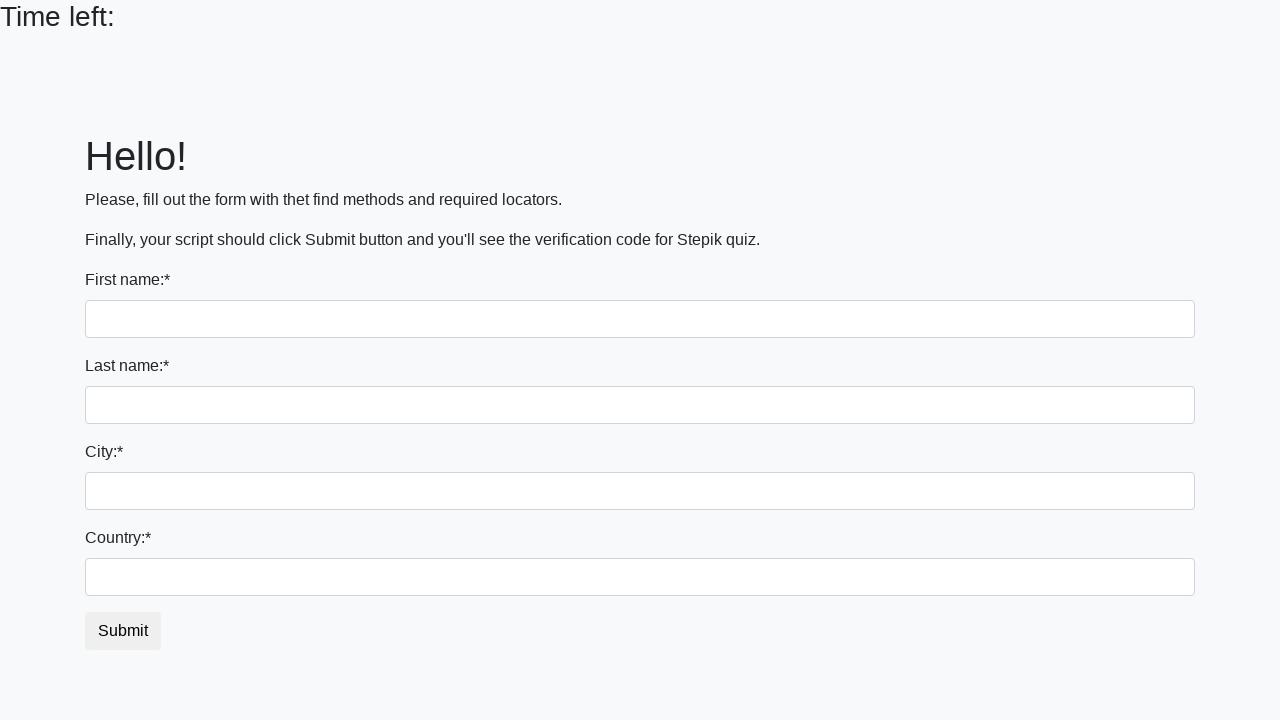

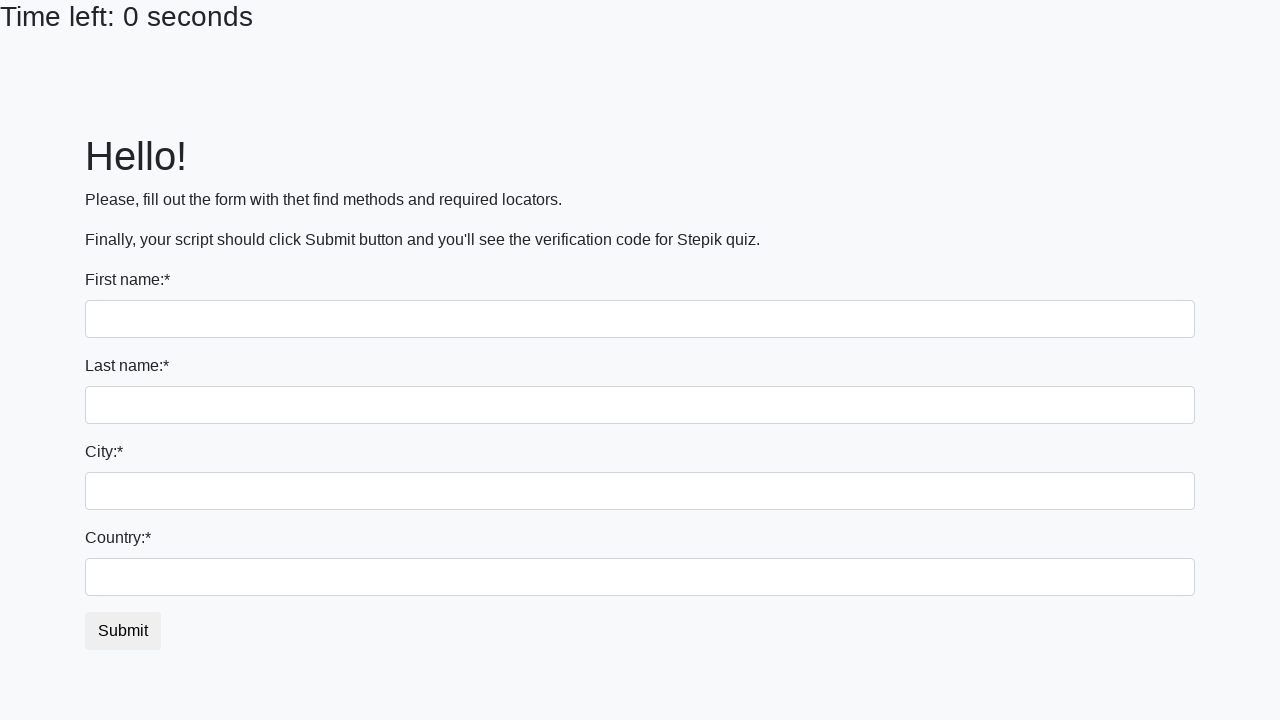